Tests selecting the "Female" gender radio button on the DemoQA practice form by scrolling to the element and clicking it.

Starting URL: https://demoqa.com/automation-practice-form

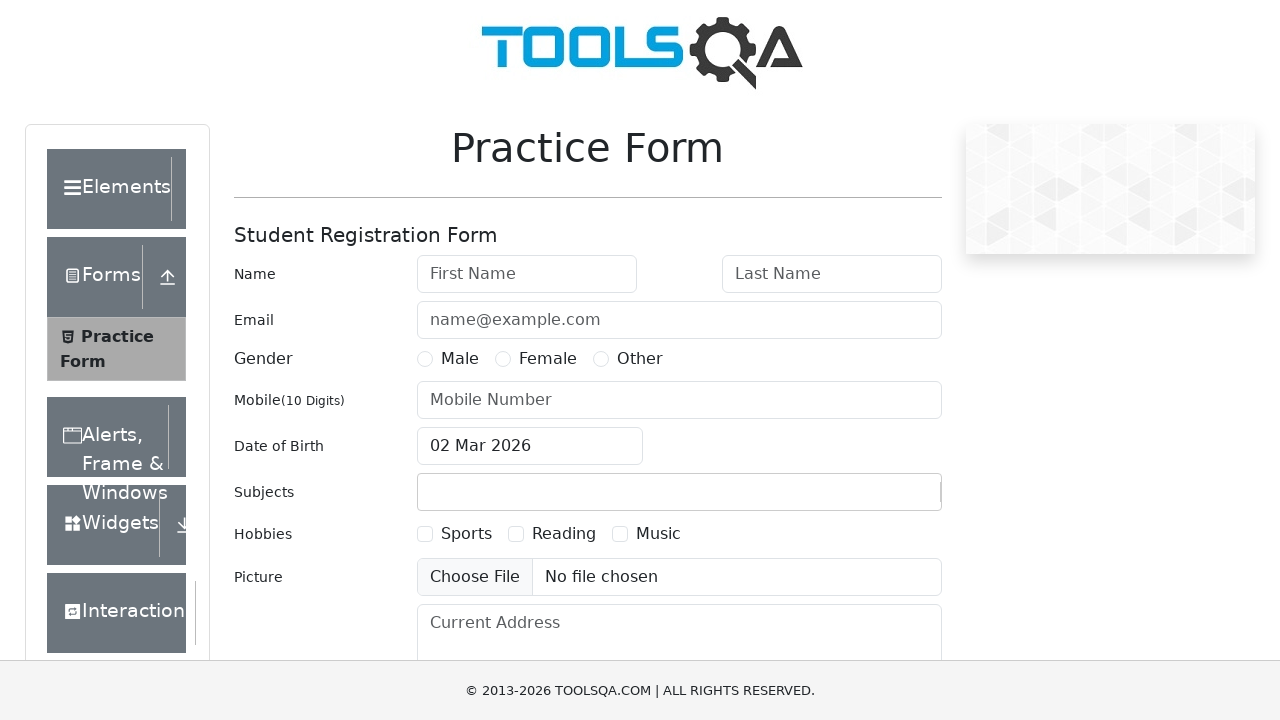

Scrolled to userNumber element to bring gender radio buttons into view
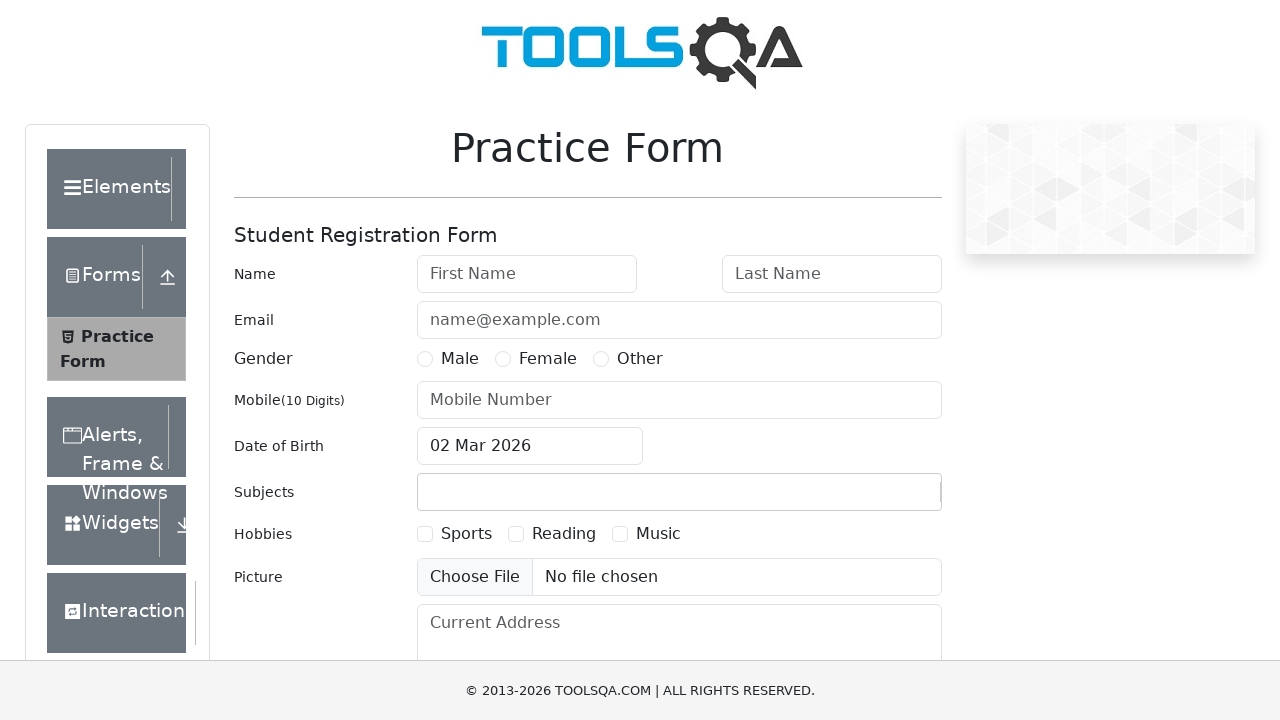

Clicked on Female gender radio button at (548, 359) on label[for='gender-radio-2']
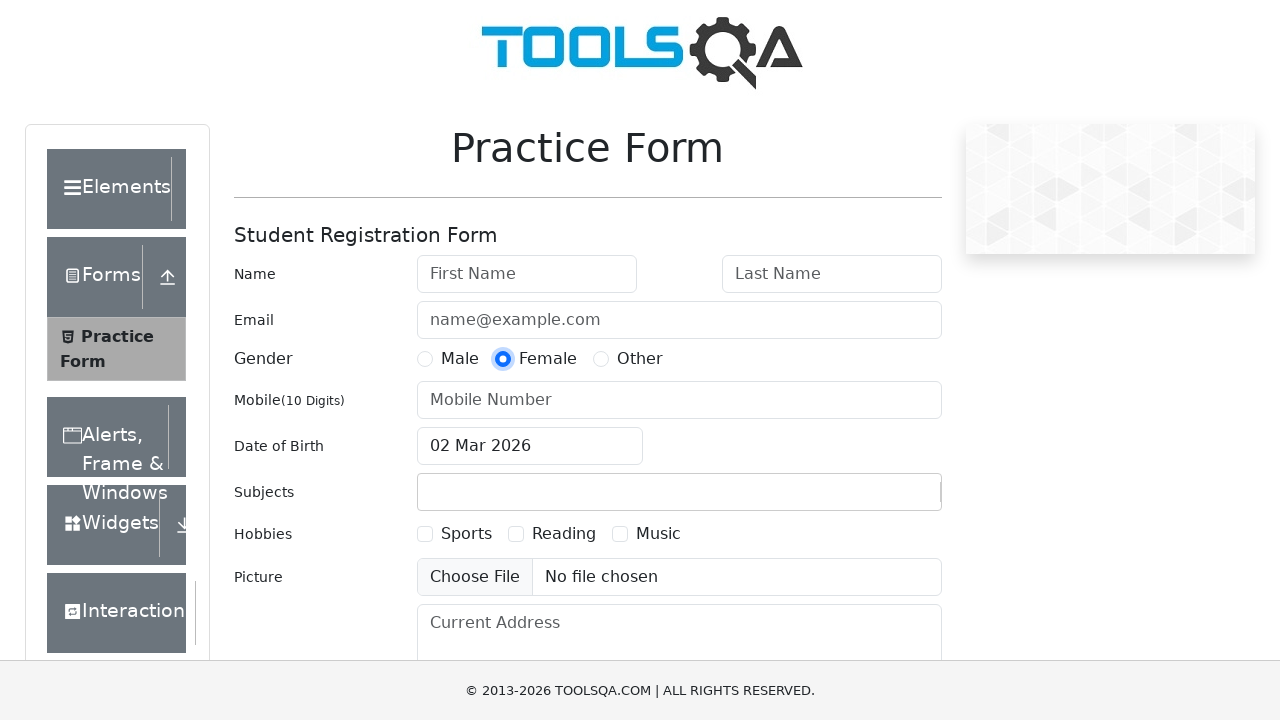

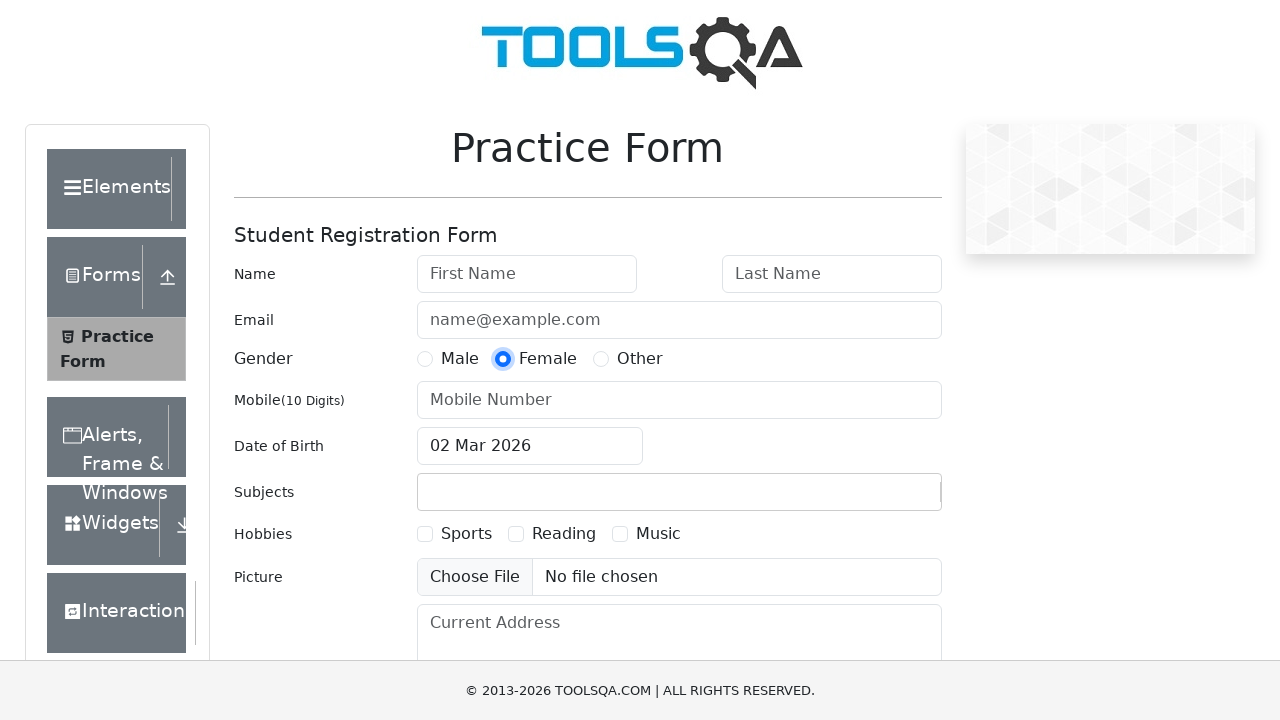